Demonstrates interacting with web elements by clicking a login button and reading properties (text content, attributes, CSS values) from a username span element on a hotel booking site.

Starting URL: https://adactinhotelapp.com/

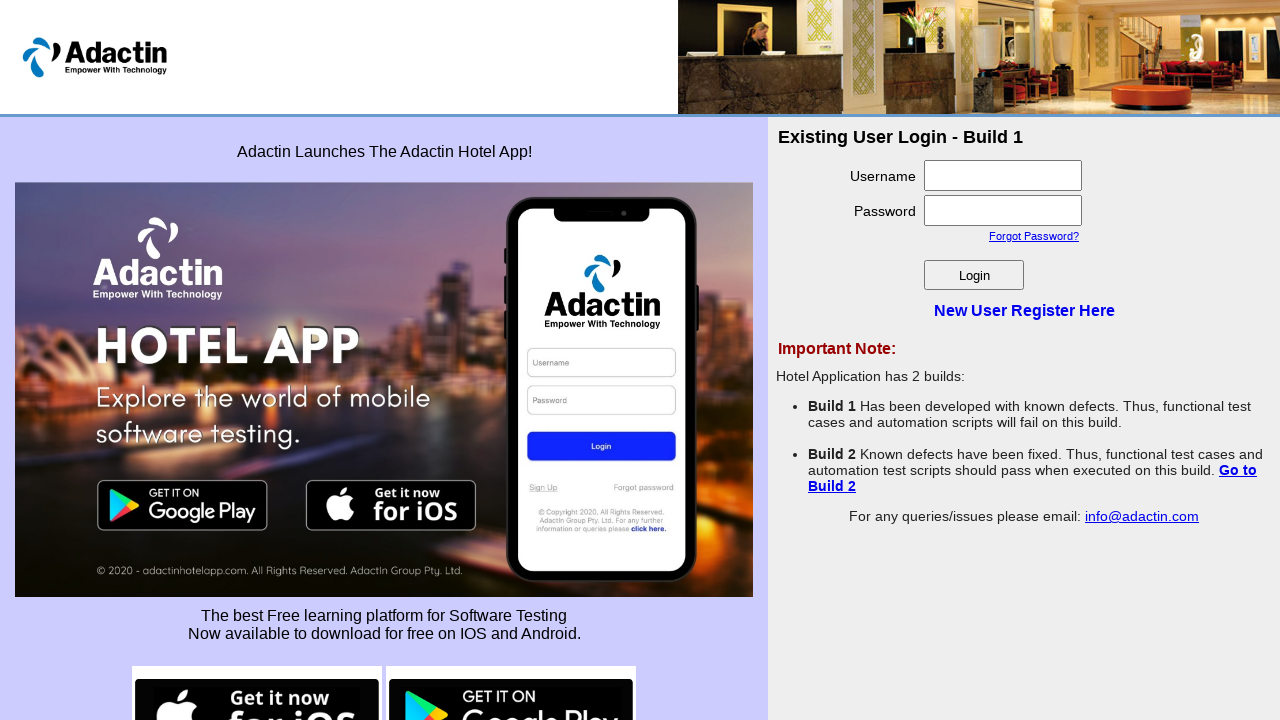

Set viewport size to 1920x1080
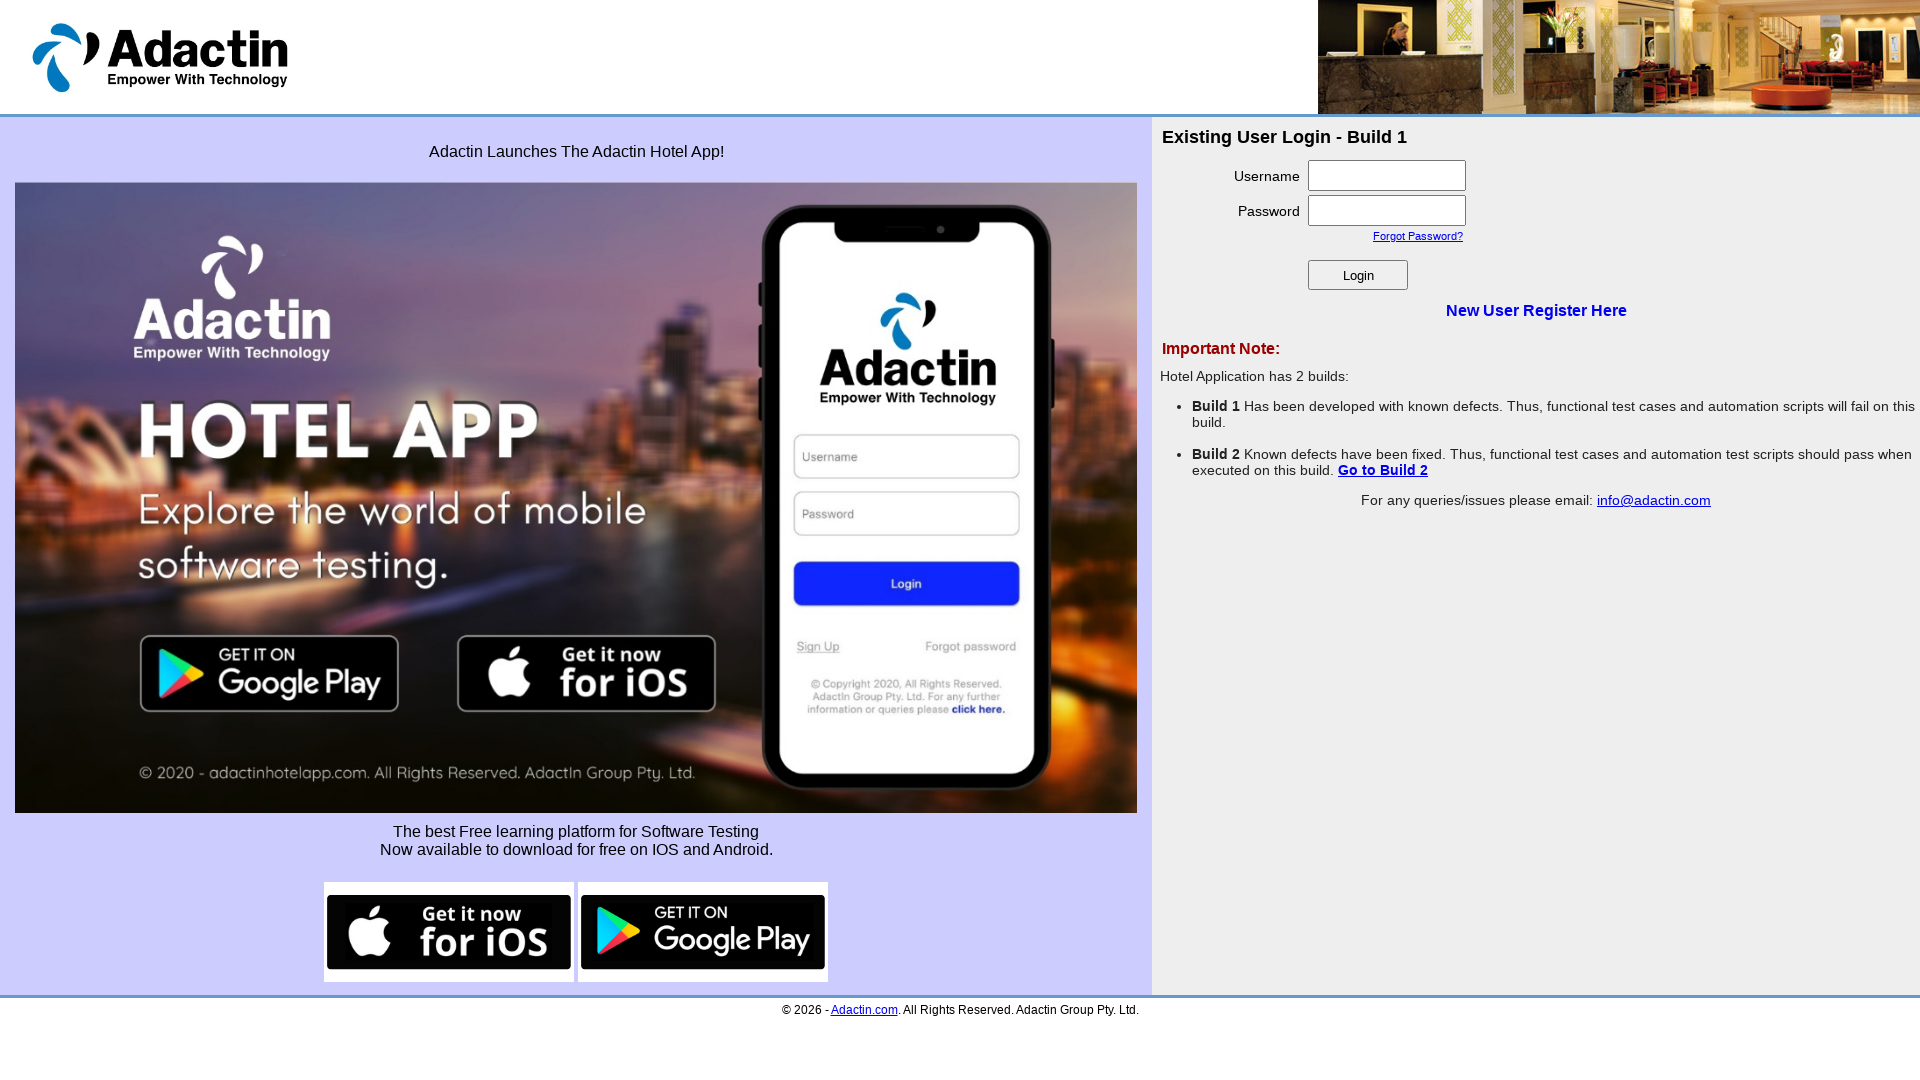

Clicked the login button at (1358, 275) on #login
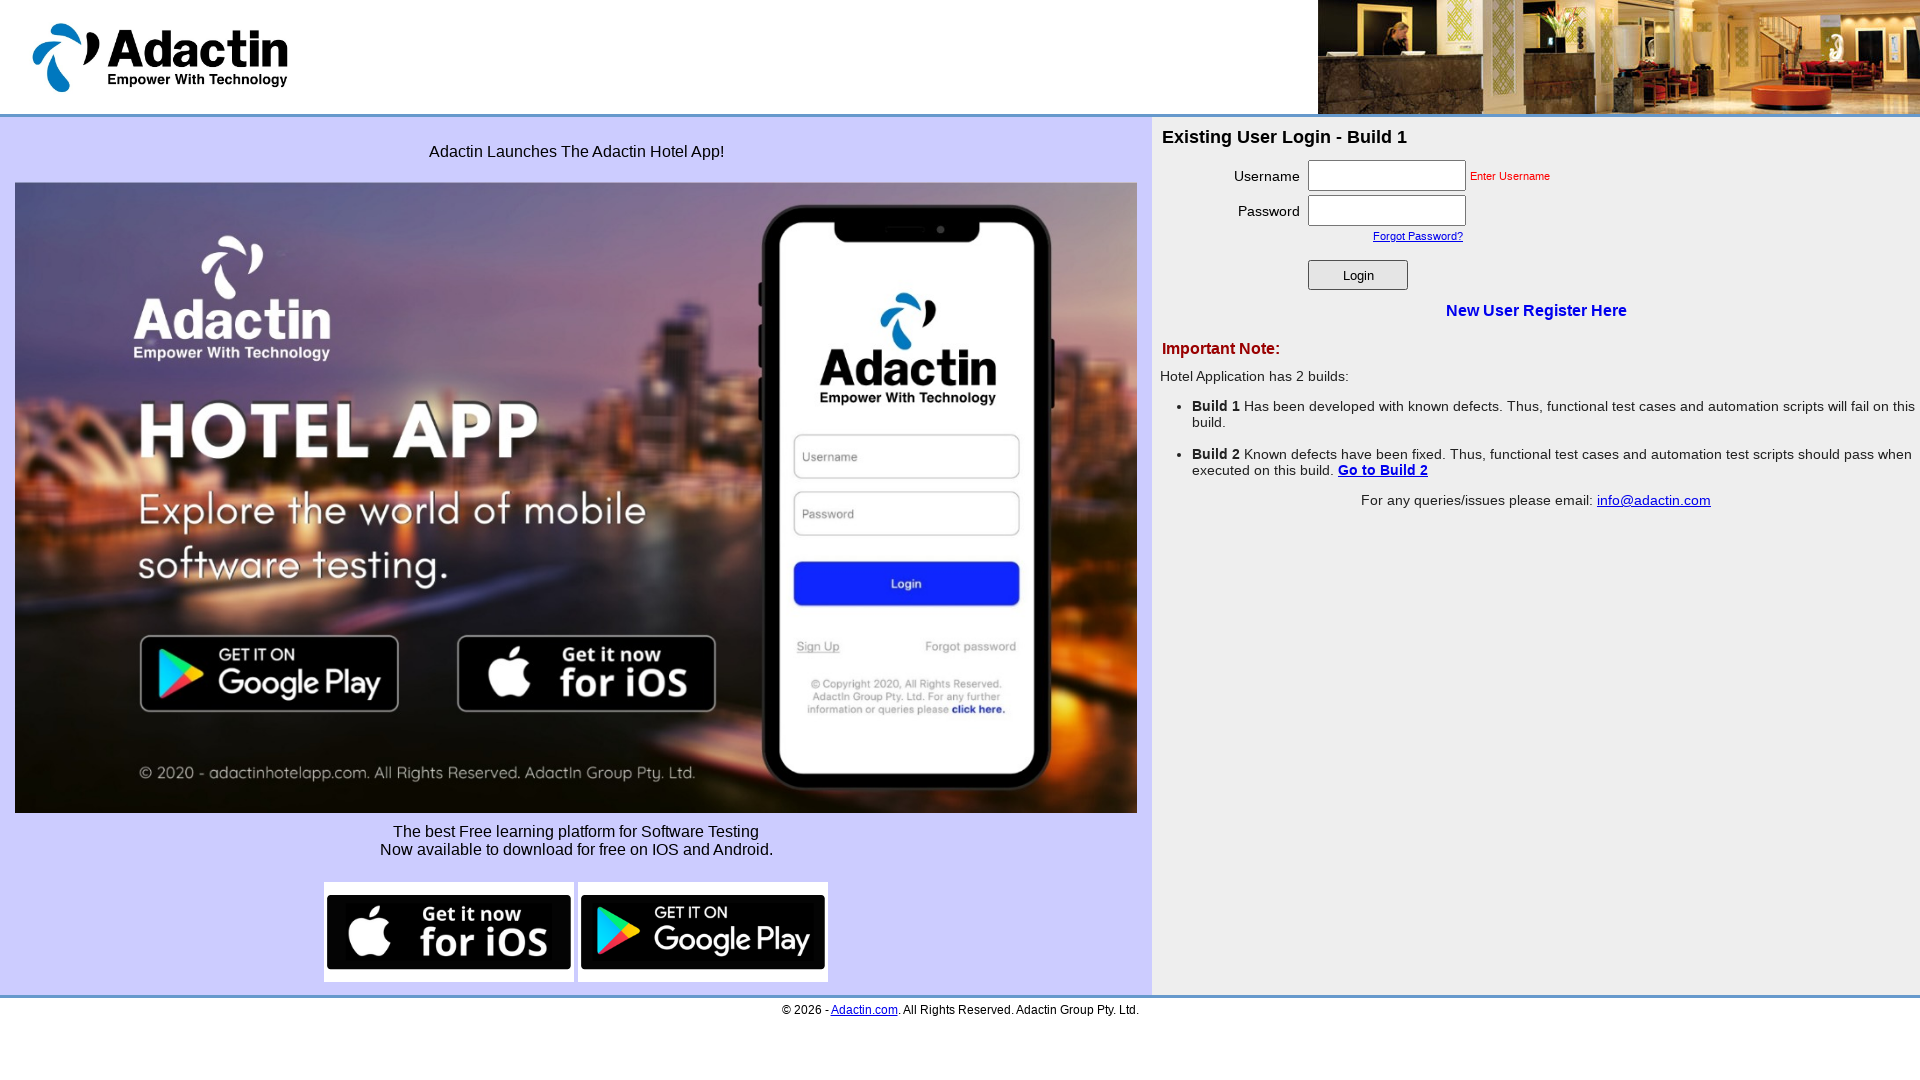

Username span element became visible
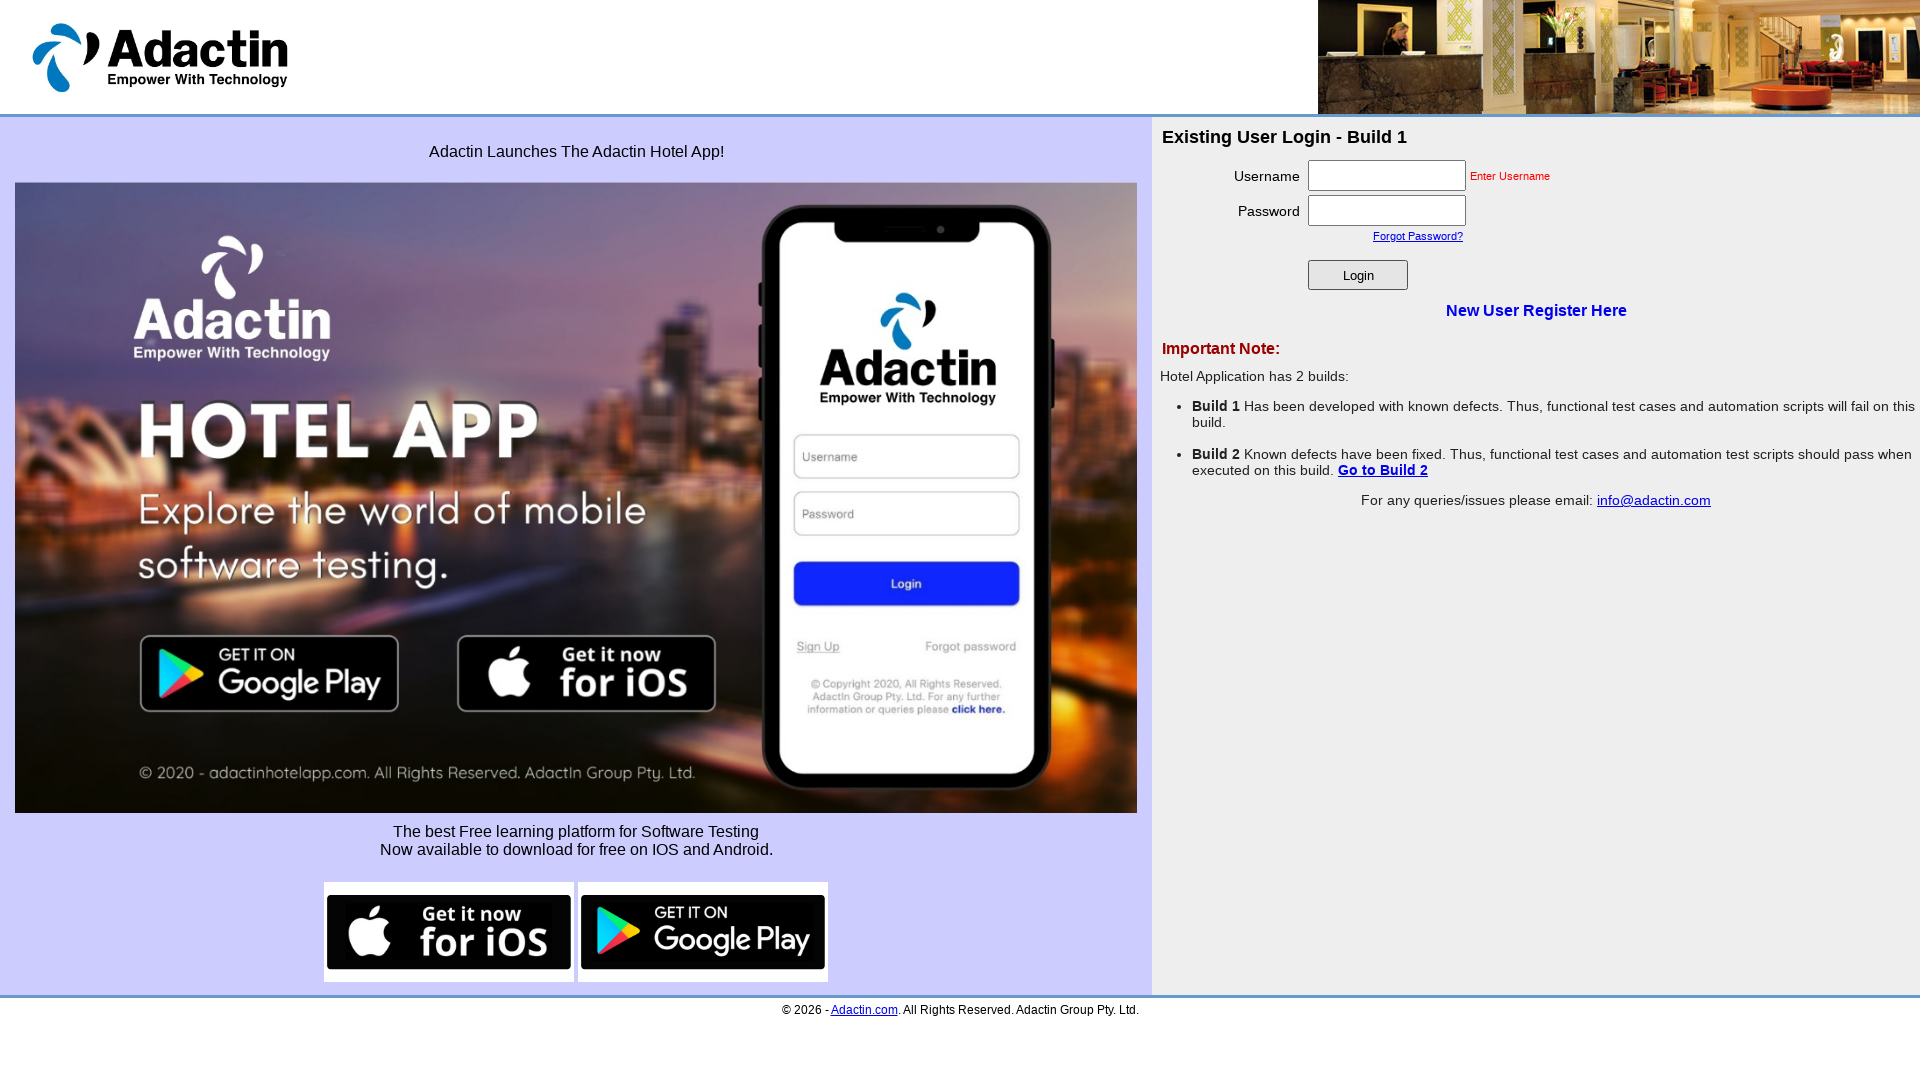

Retrieved text content from username span: 'Enter Username'
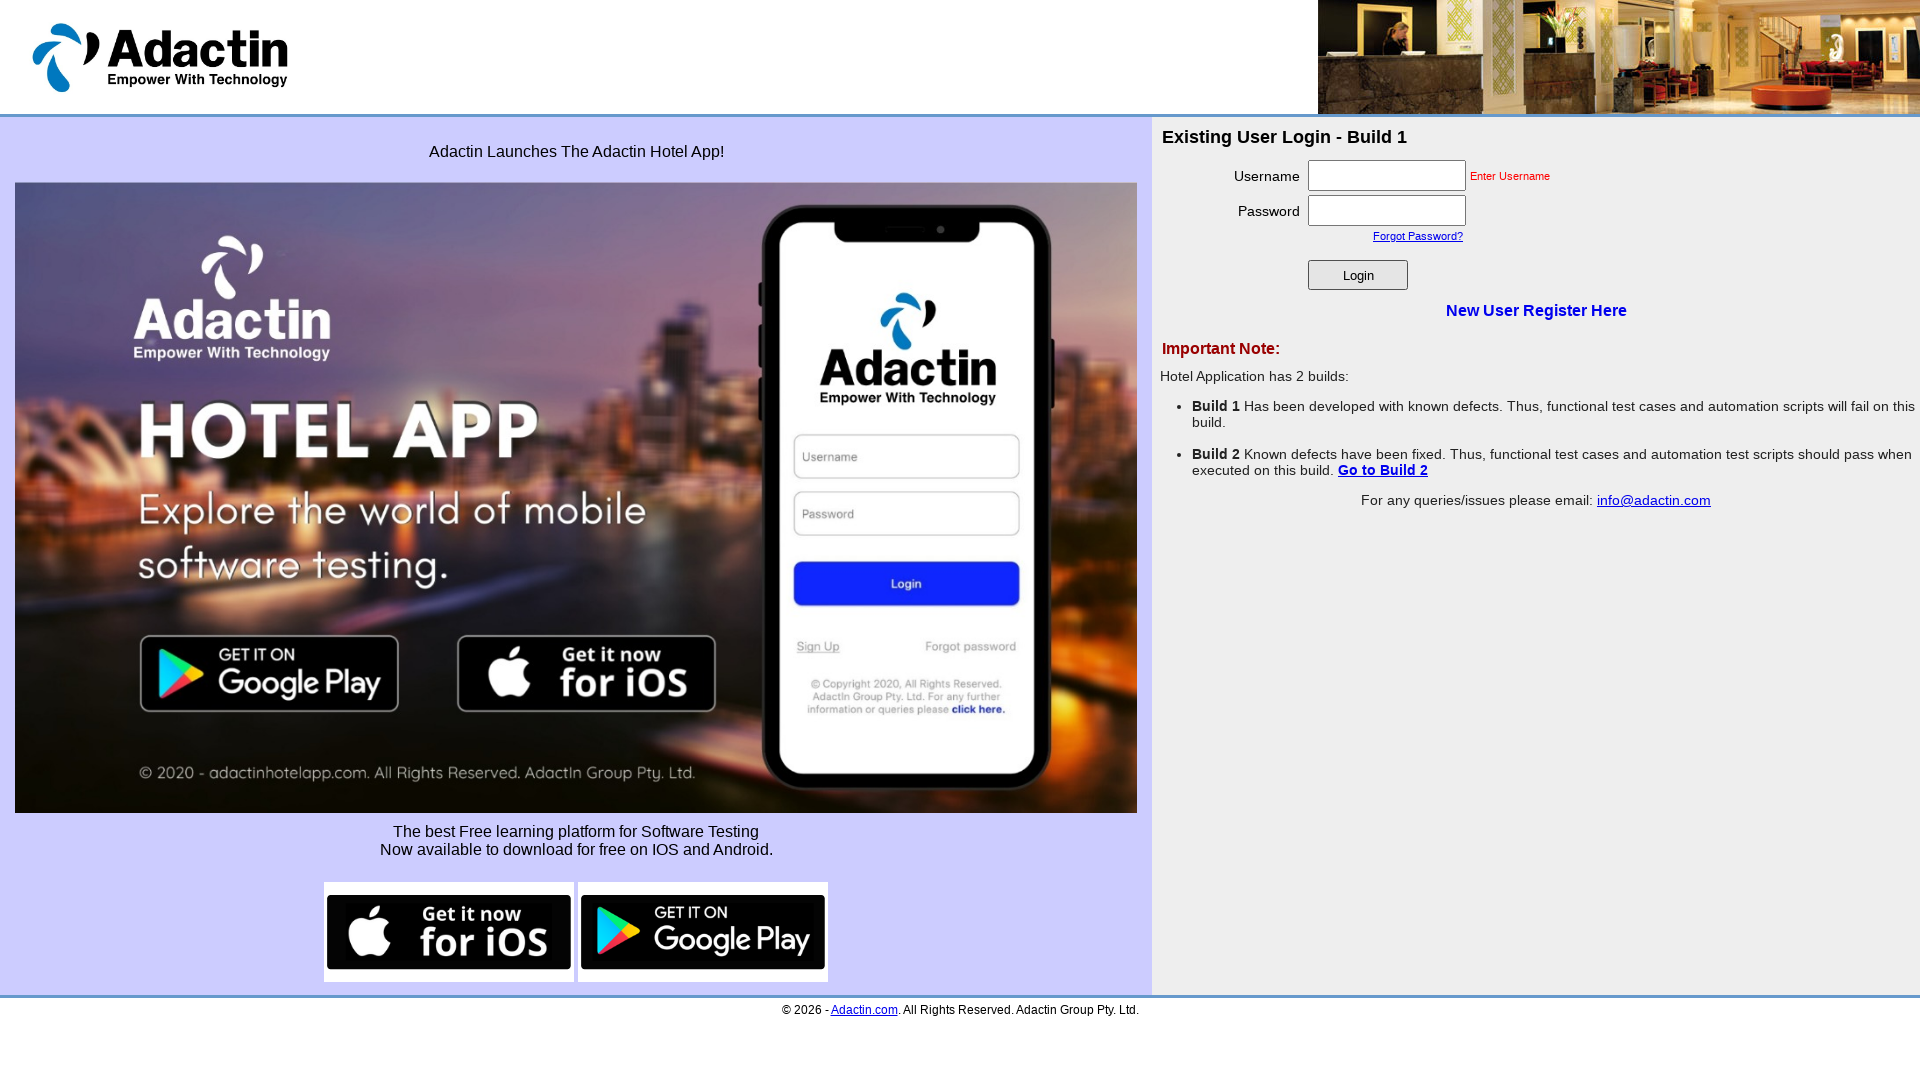

Retrieved class attribute from username span: 'login_error'
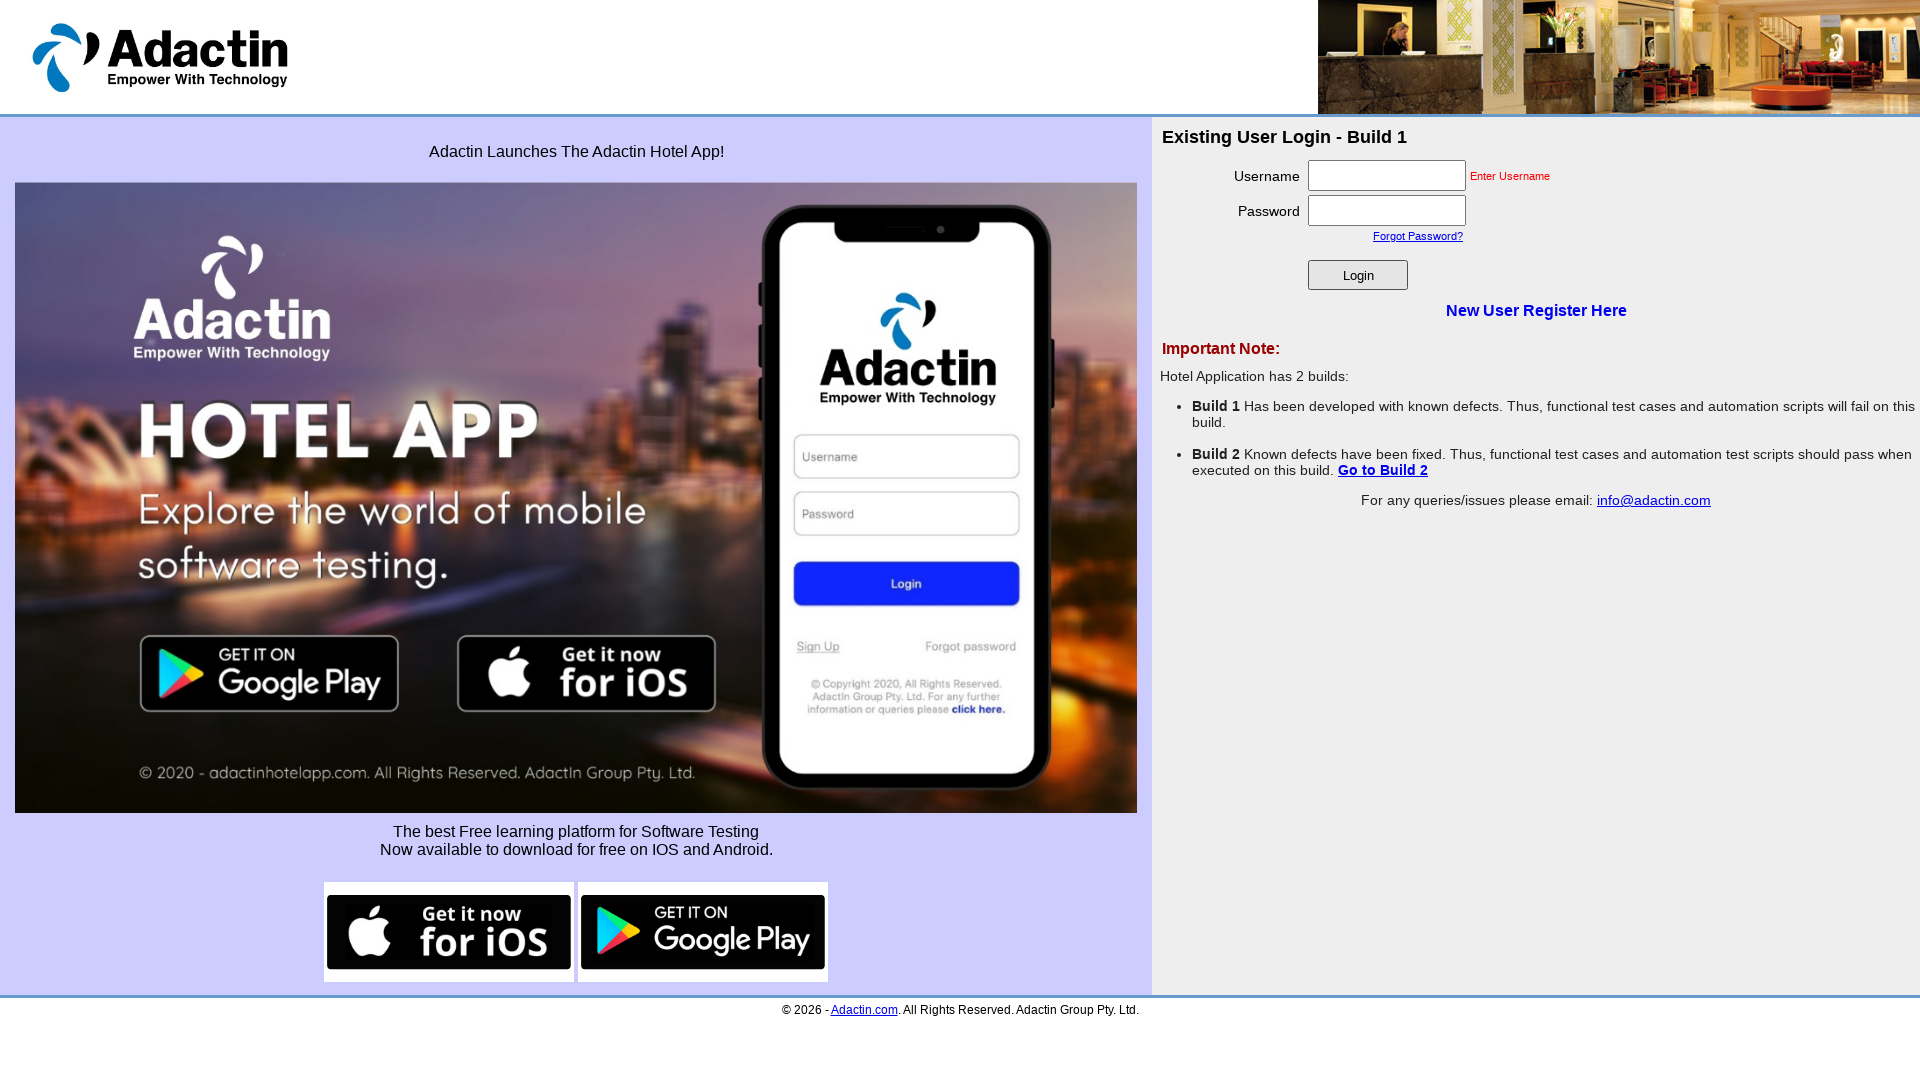

Retrieved name attribute from username span: 'None'
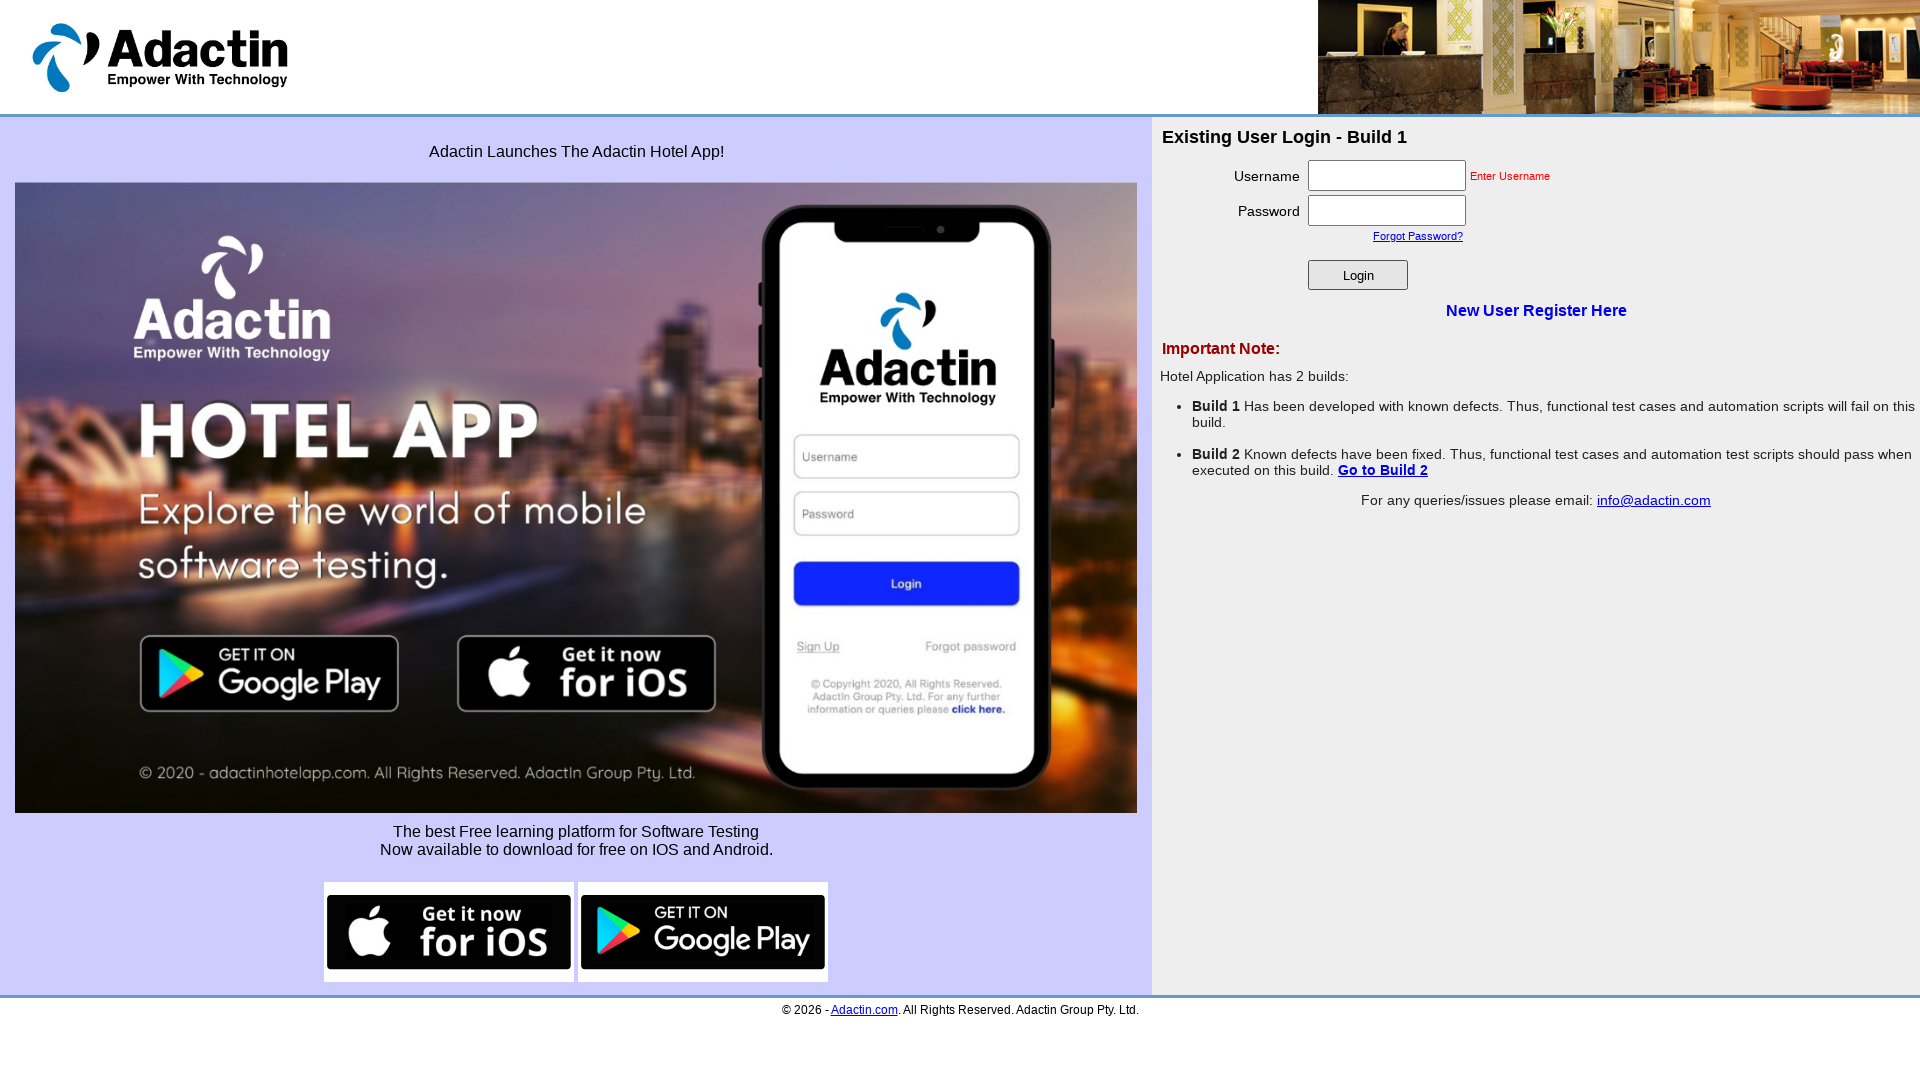

Retrieved computed color CSS value: 'rgb(255, 0, 0)'
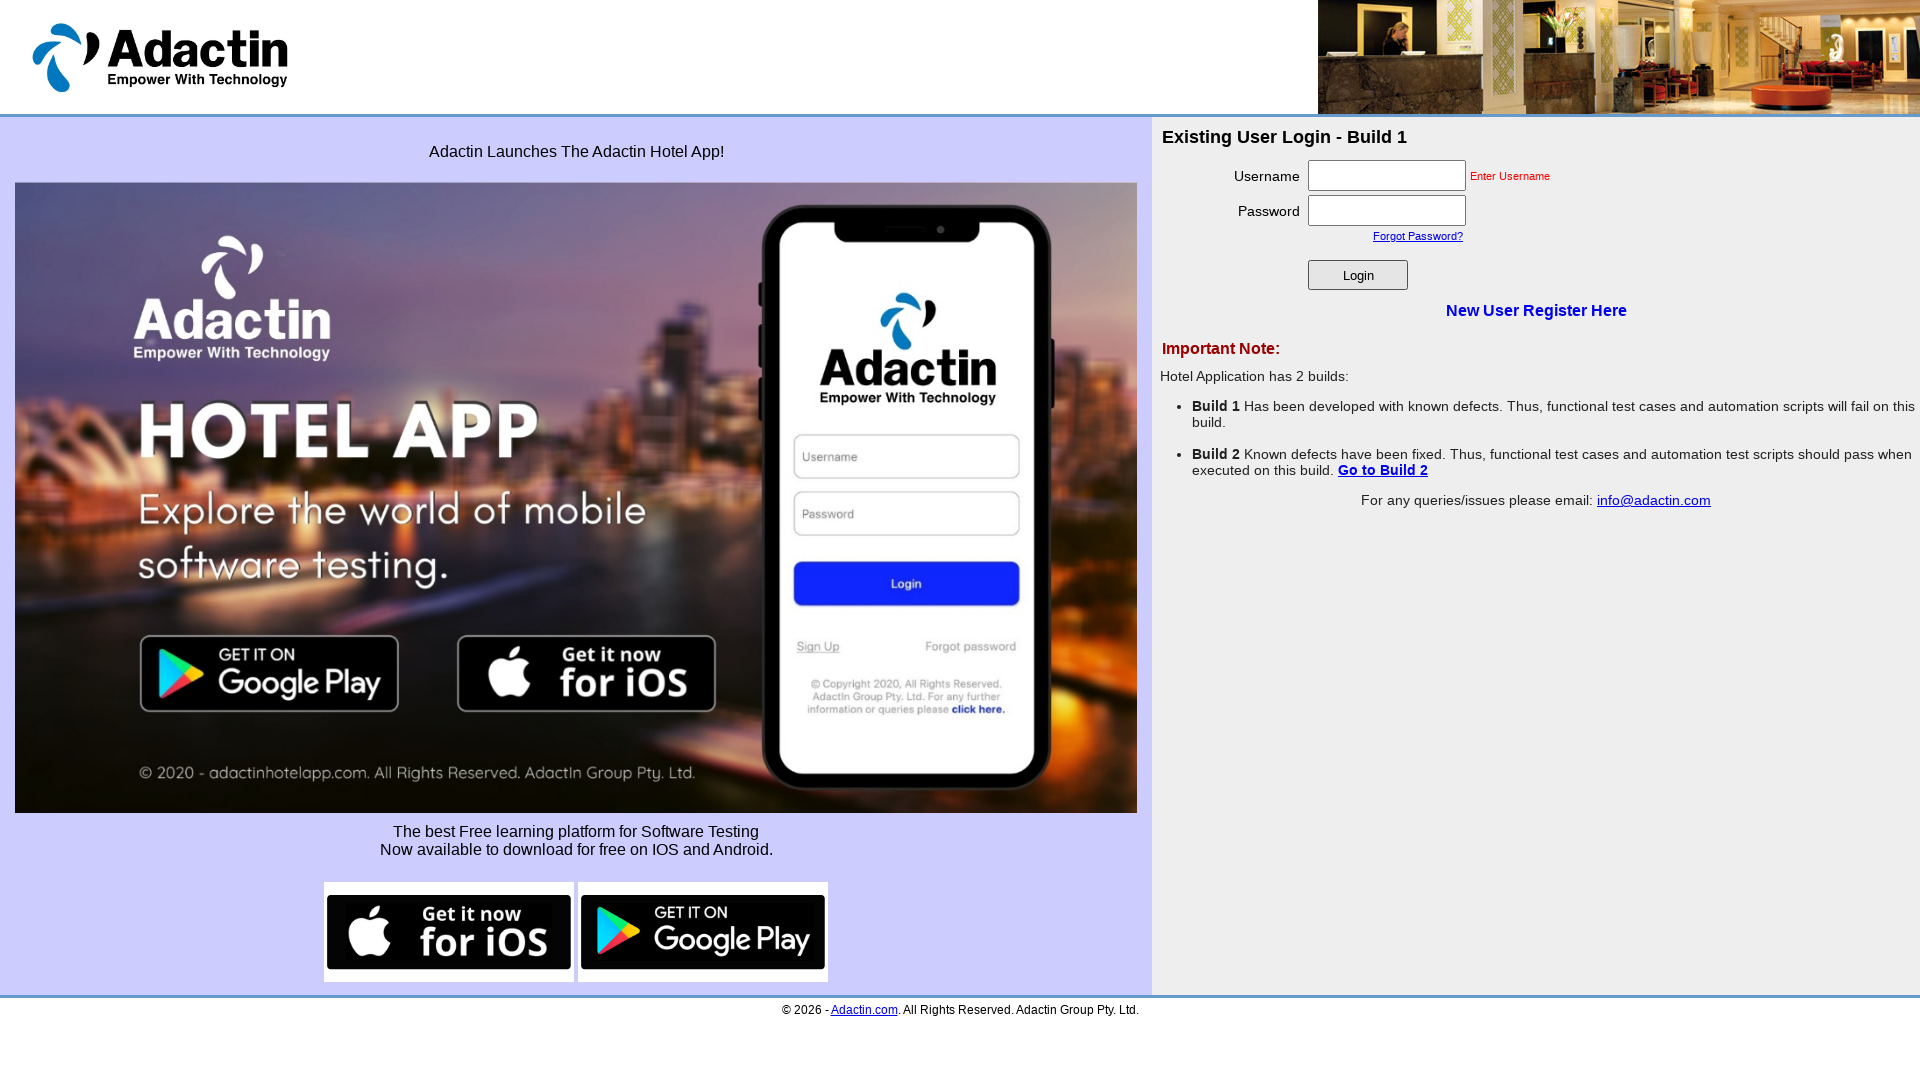

Retrieved computed font-size CSS value: '11px'
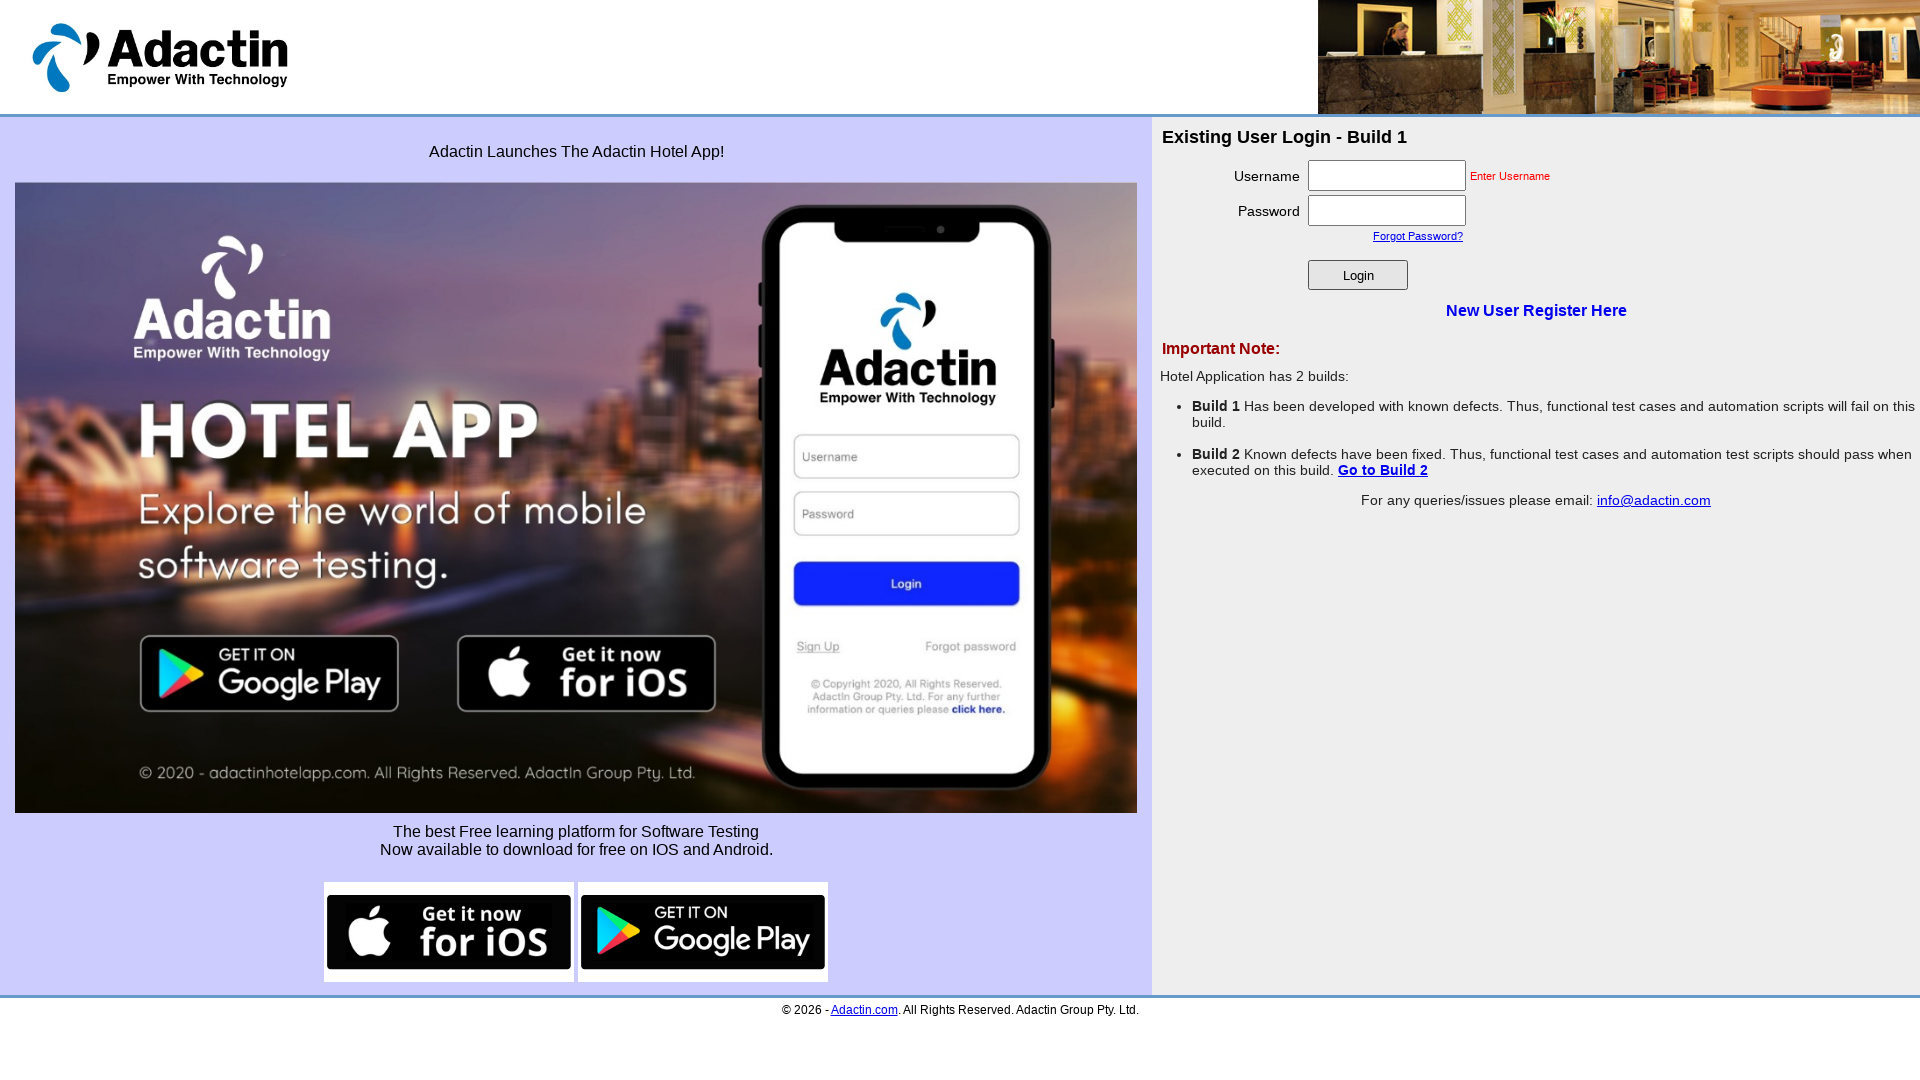

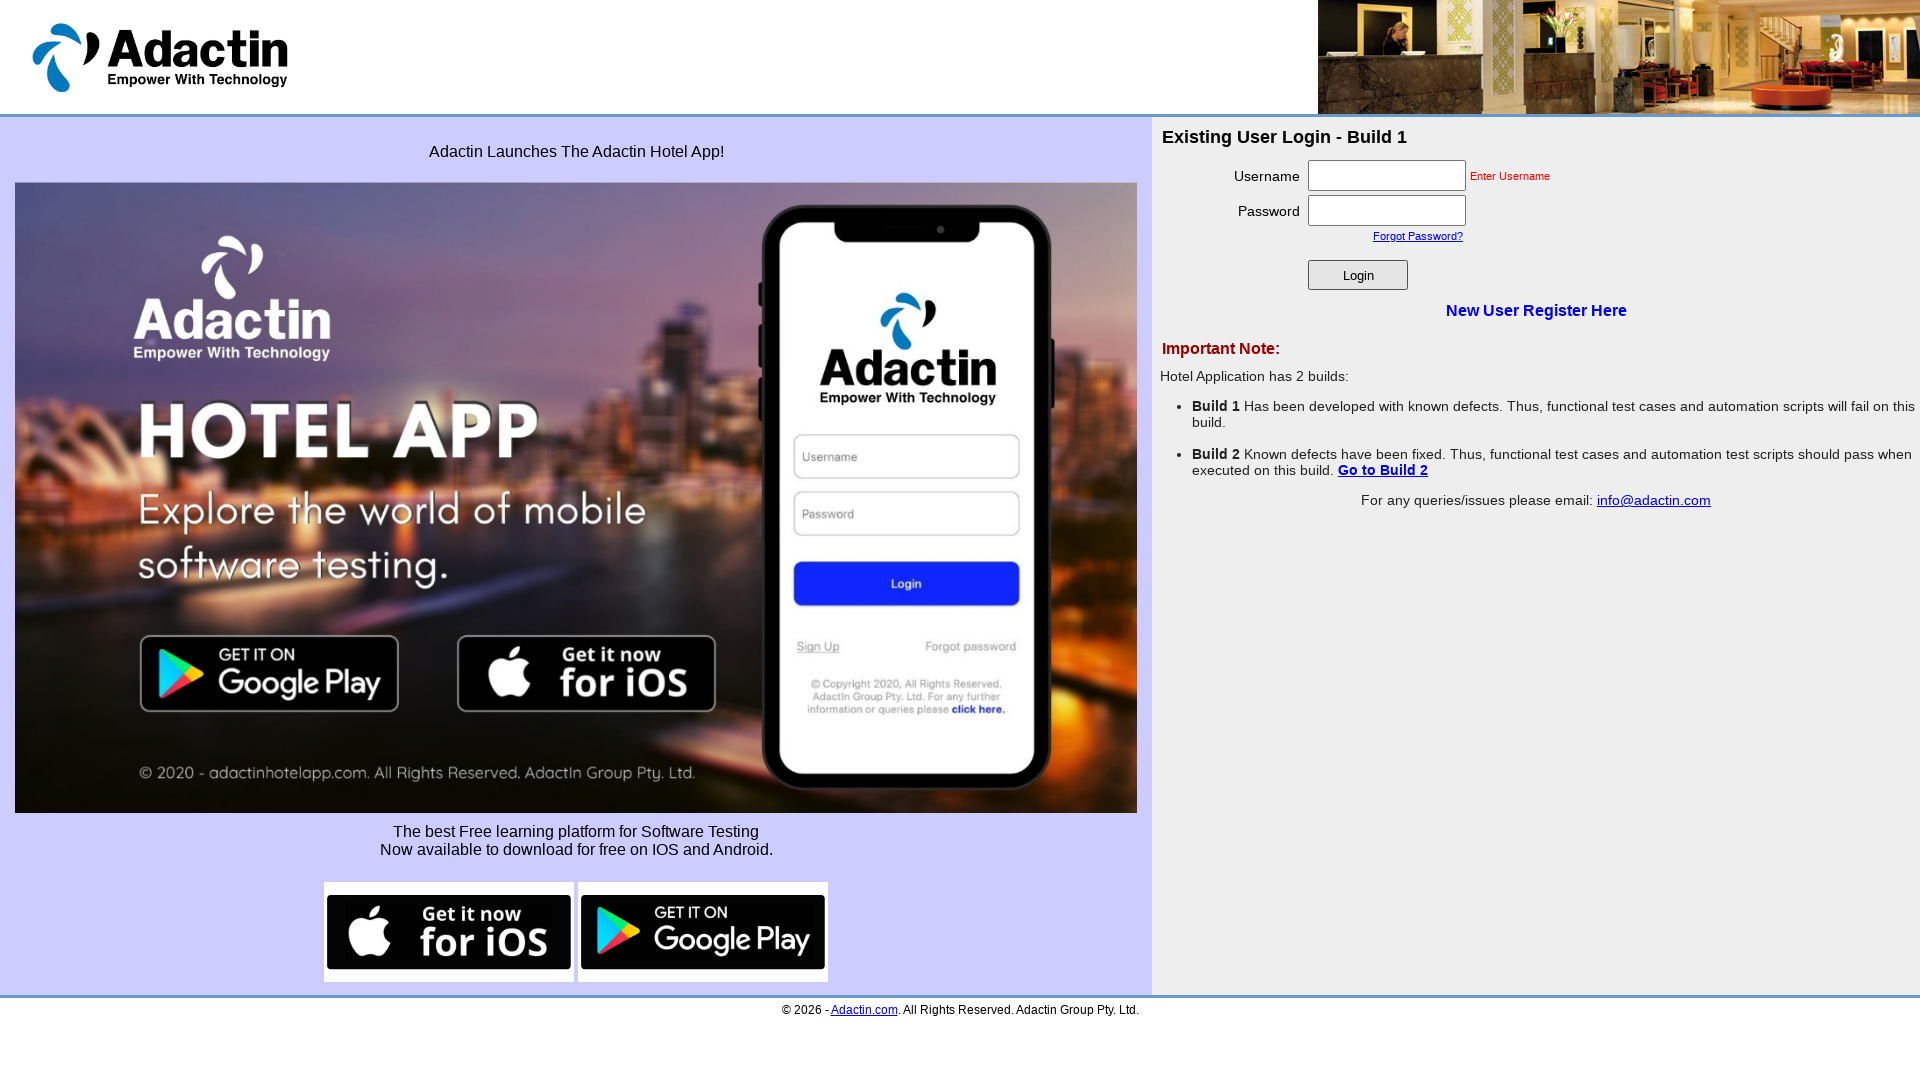